Navigates to Adactin Hotel App, fills the username field and highlights it with a red border using JavaScript

Starting URL: https://adactinhotelapp.com/

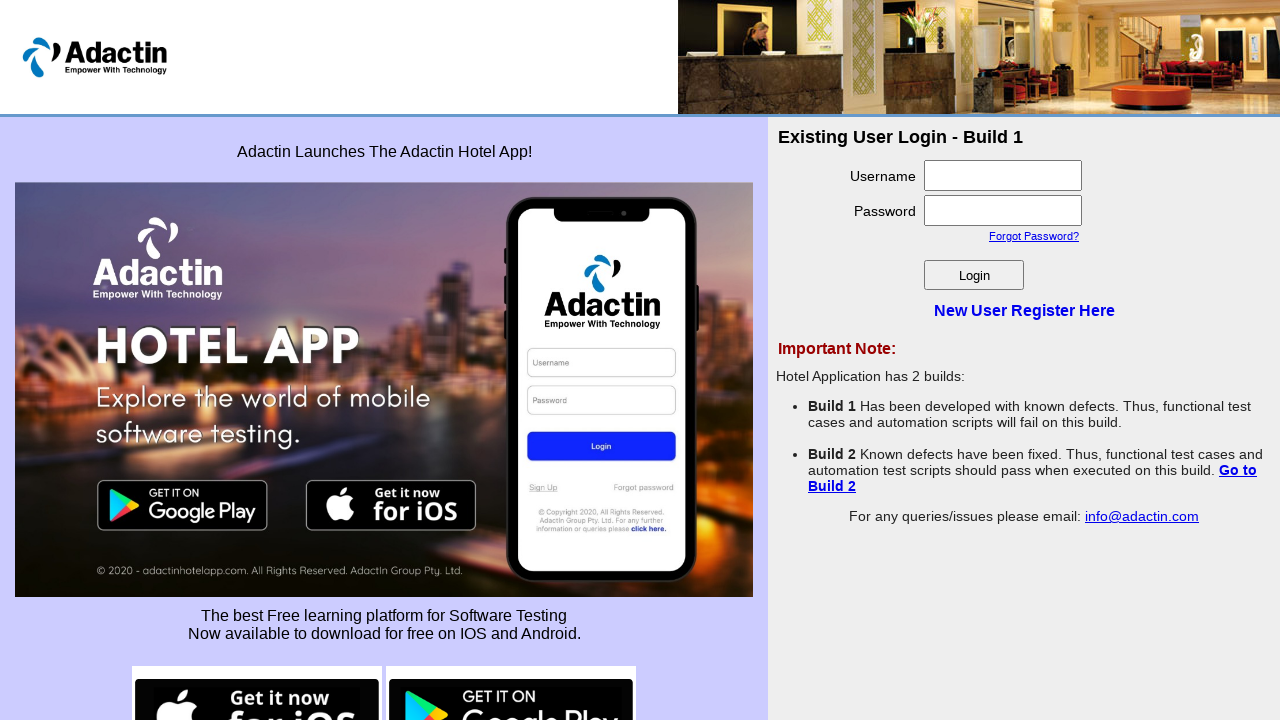

Navigated to Adactin Hotel App homepage
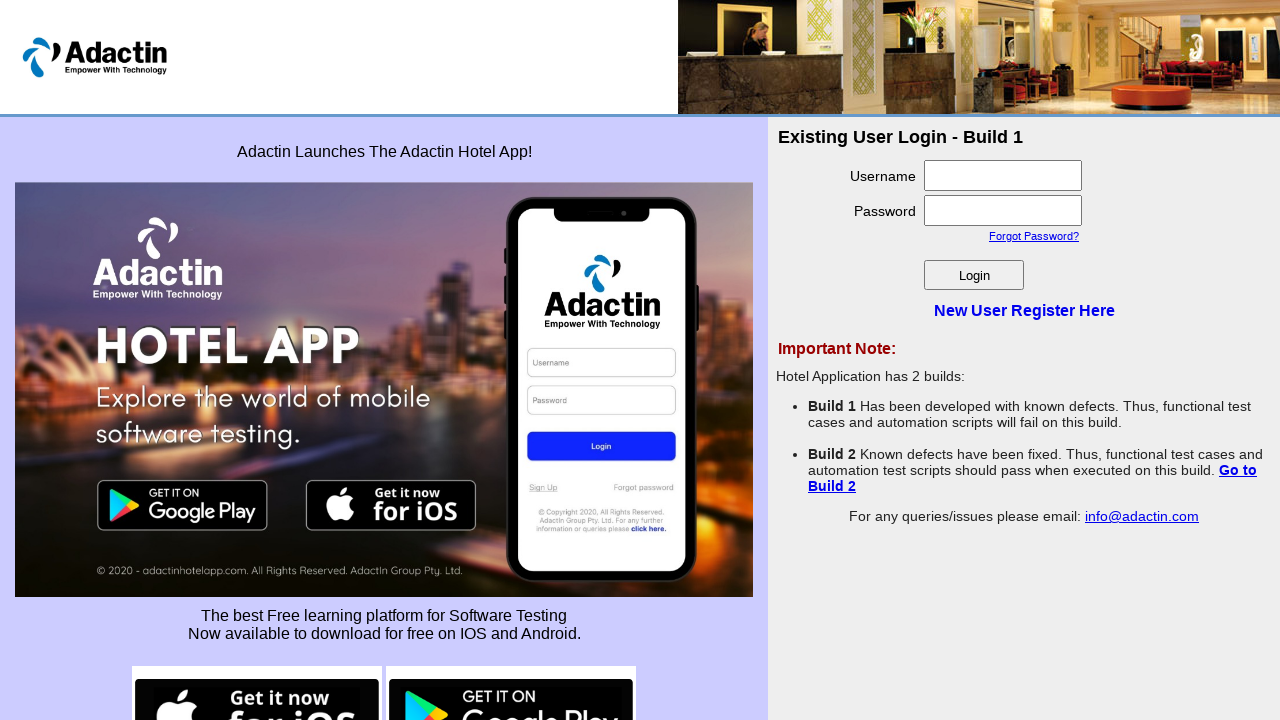

Filled username field with 'sasikumar' on input#username
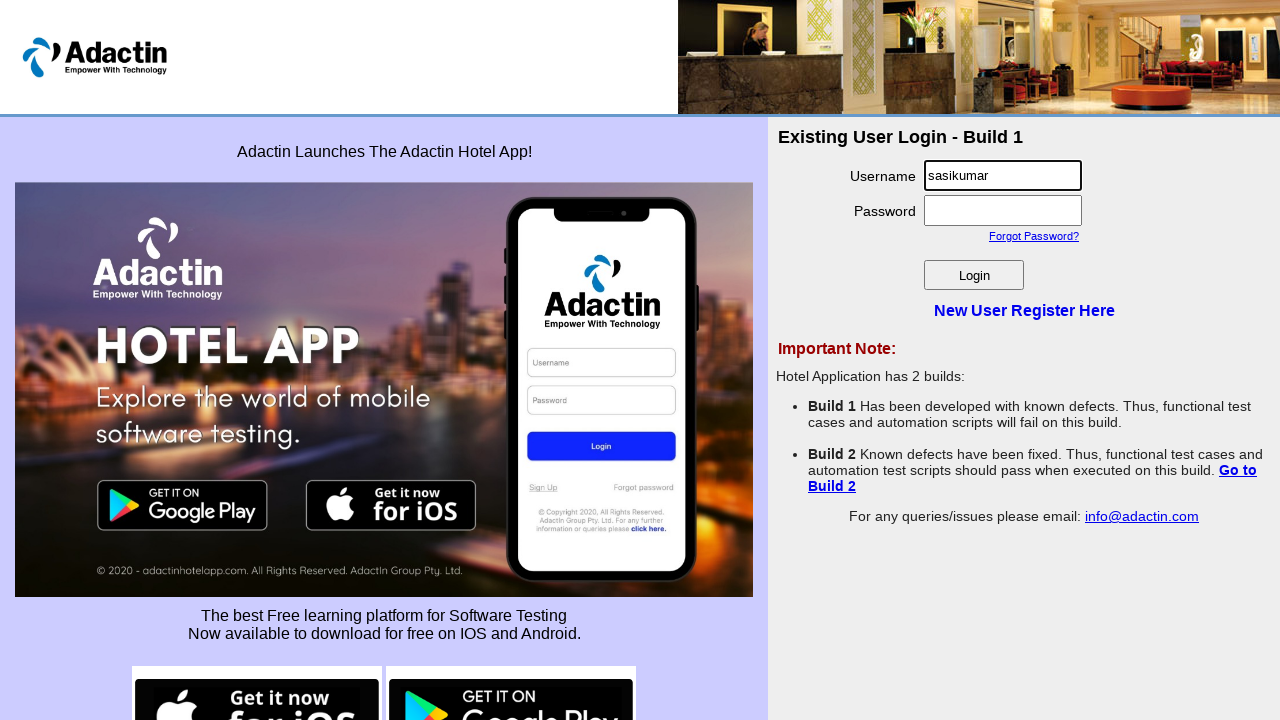

Applied red border highlight to username field using JavaScript
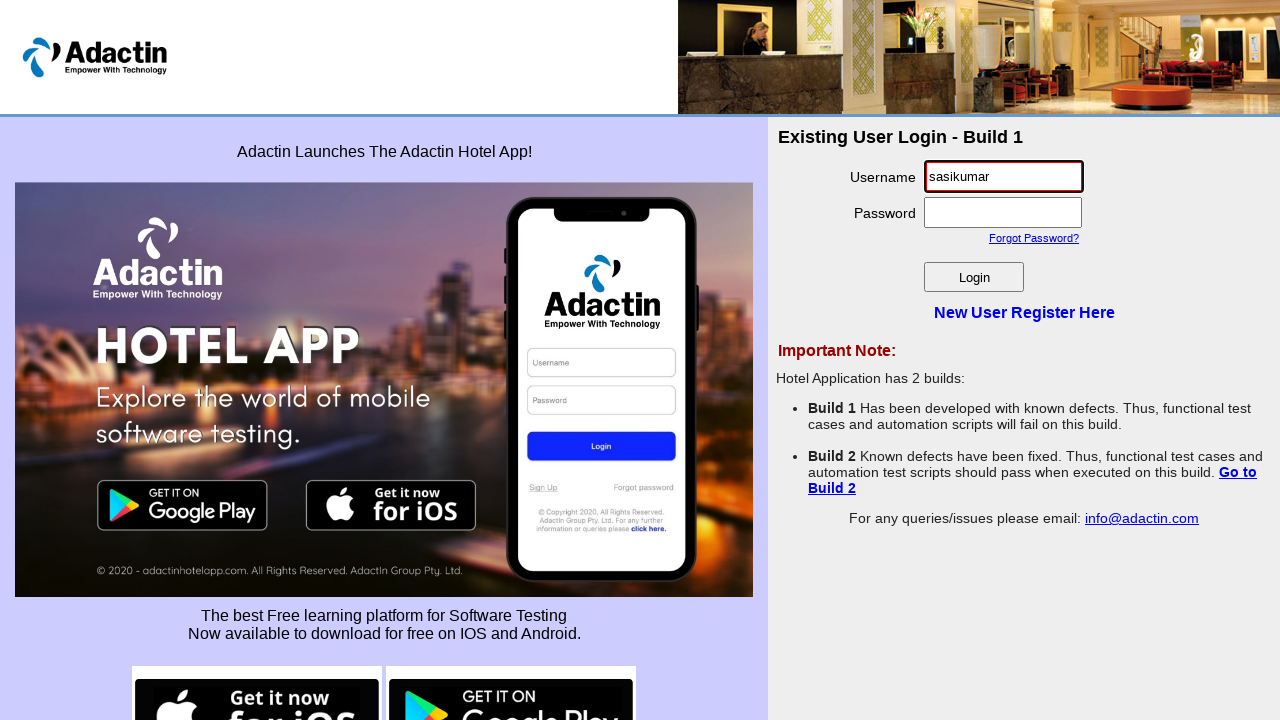

Waited 5 seconds for visual effect to be visible
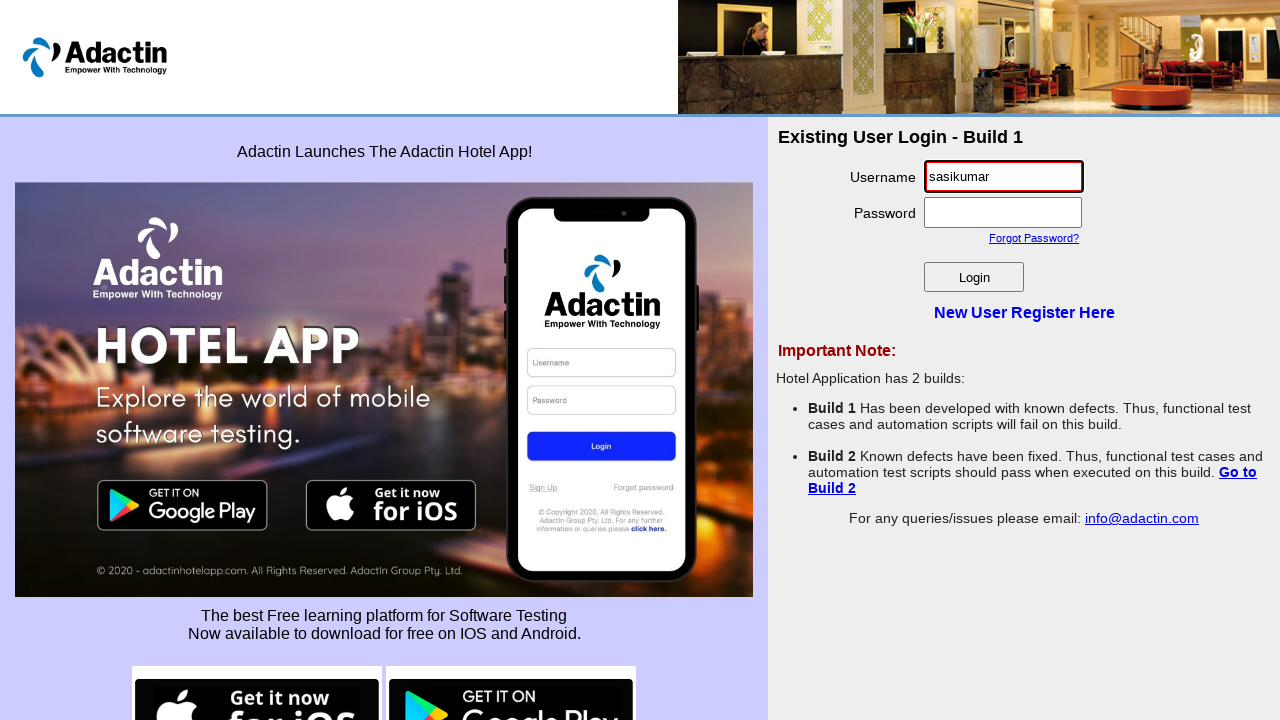

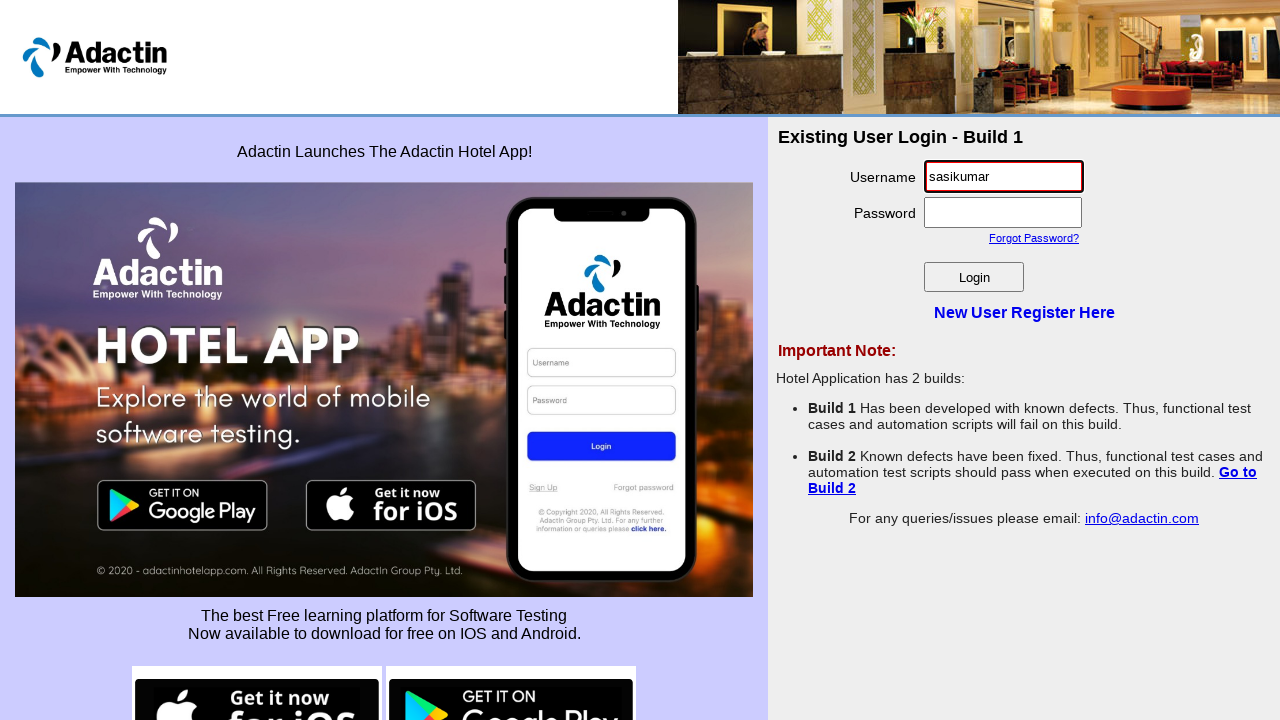